Connects to the BlazeDemo travel agency homepage and verifies that the welcome message is displayed on the page

Starting URL: https://blazedemo.com/

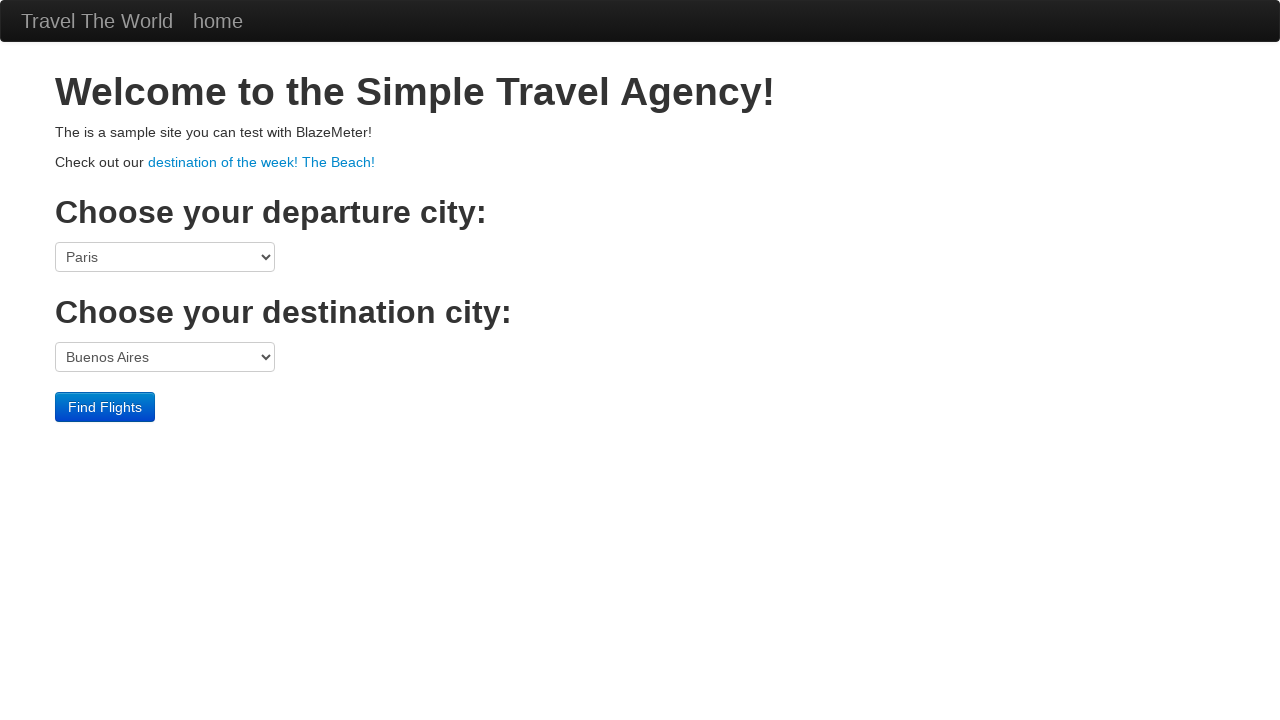

Navigated to BlazeDemo homepage at https://blazedemo.com/
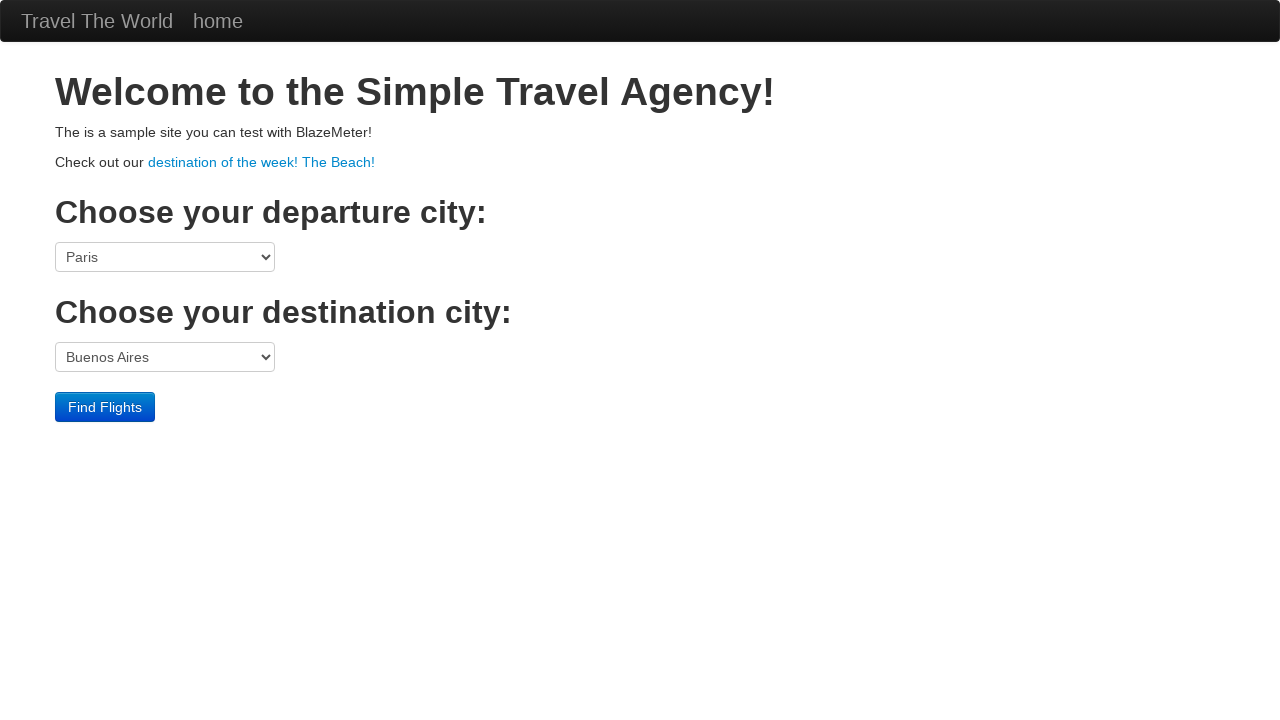

Welcome message 'Welcome to the Simple Travel Agency!' is displayed on the page
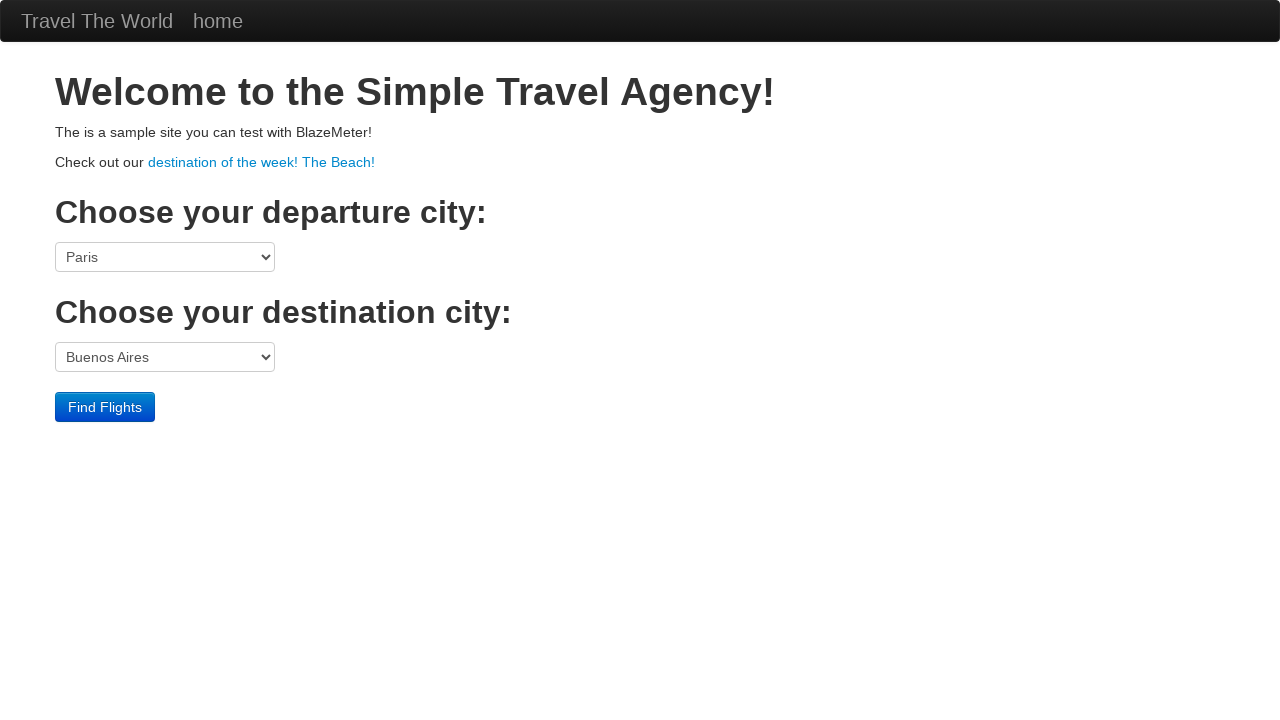

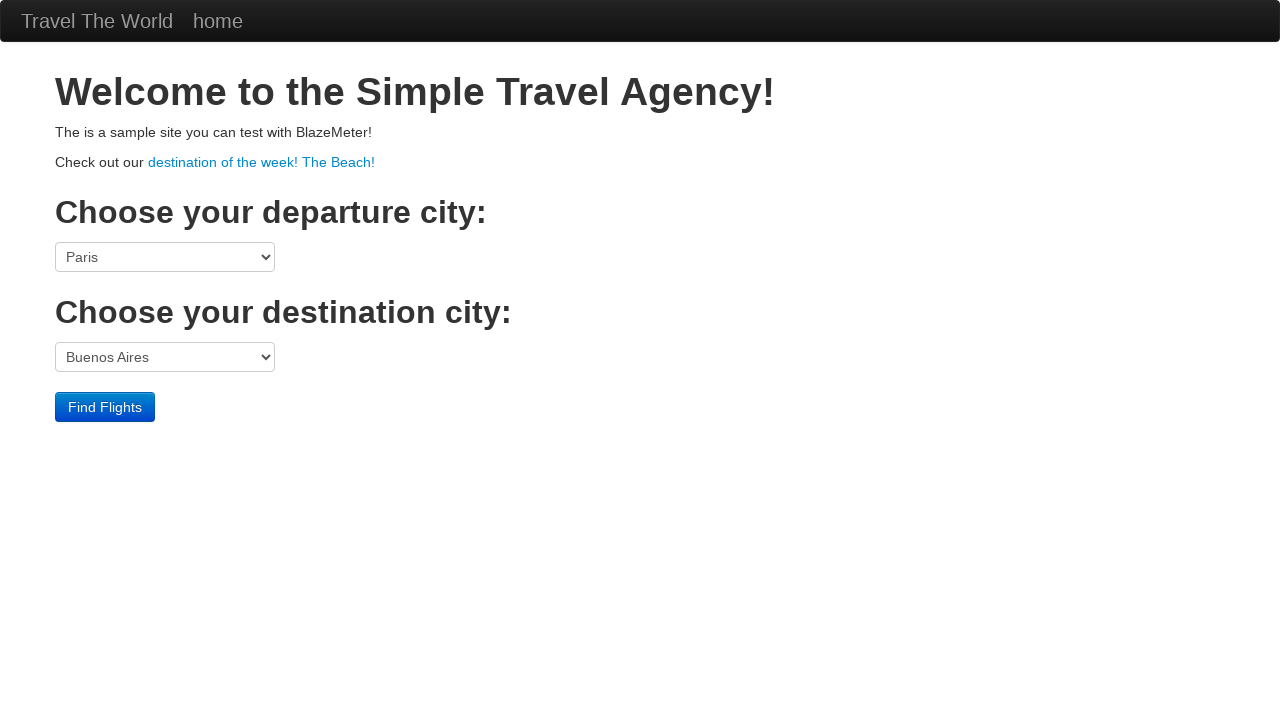